Navigates to a single-page application and verifies that logo and title elements are present on the page

Starting URL: https://spa2.scrape.center/

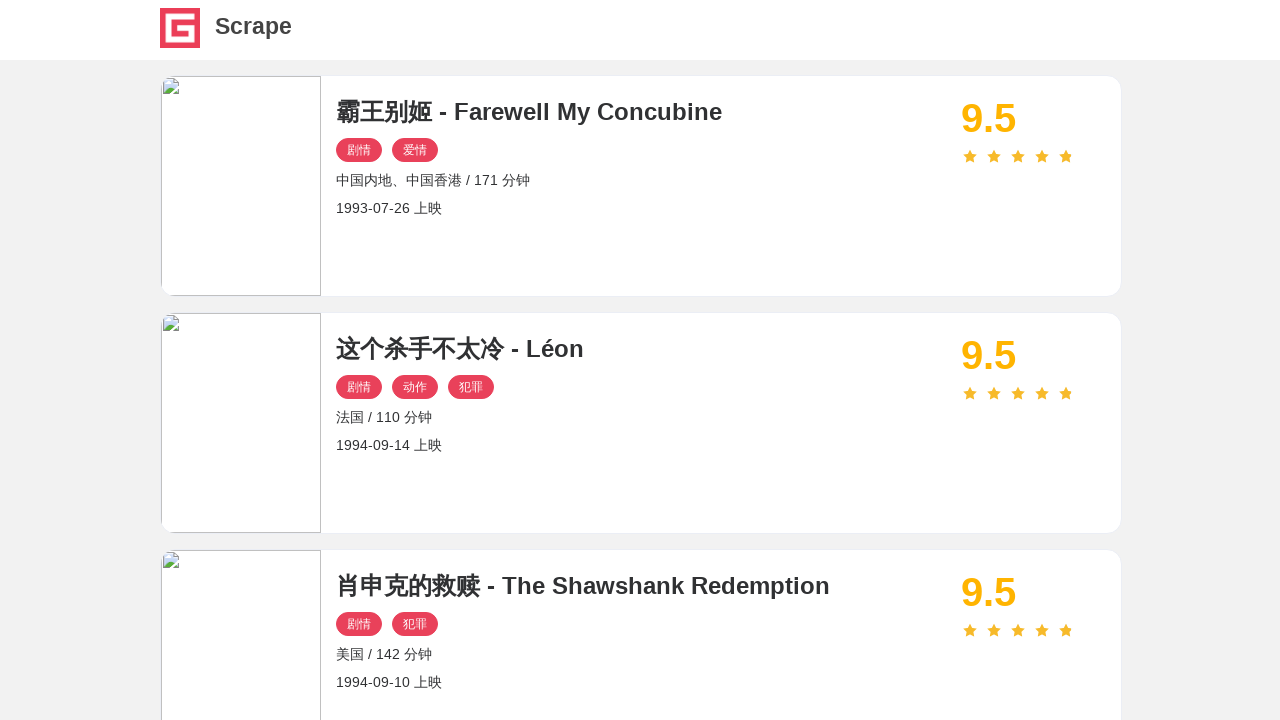

Navigated to https://spa2.scrape.center/
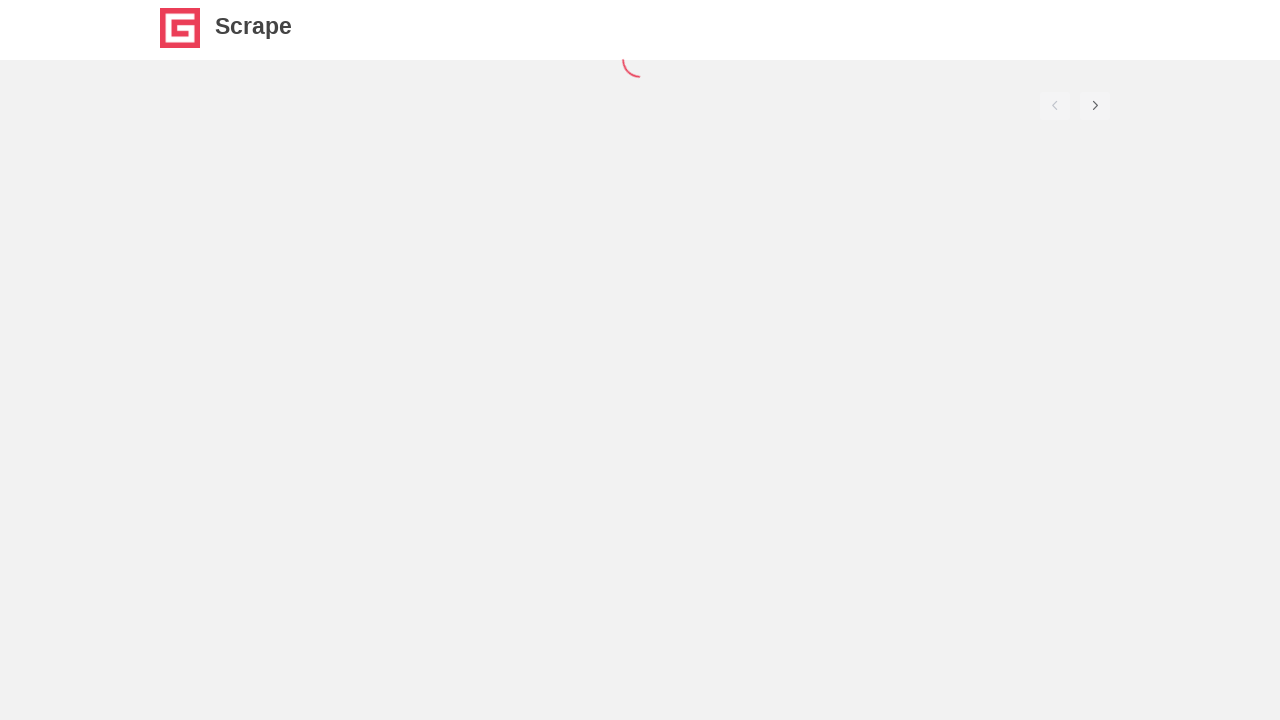

Logo image element loaded
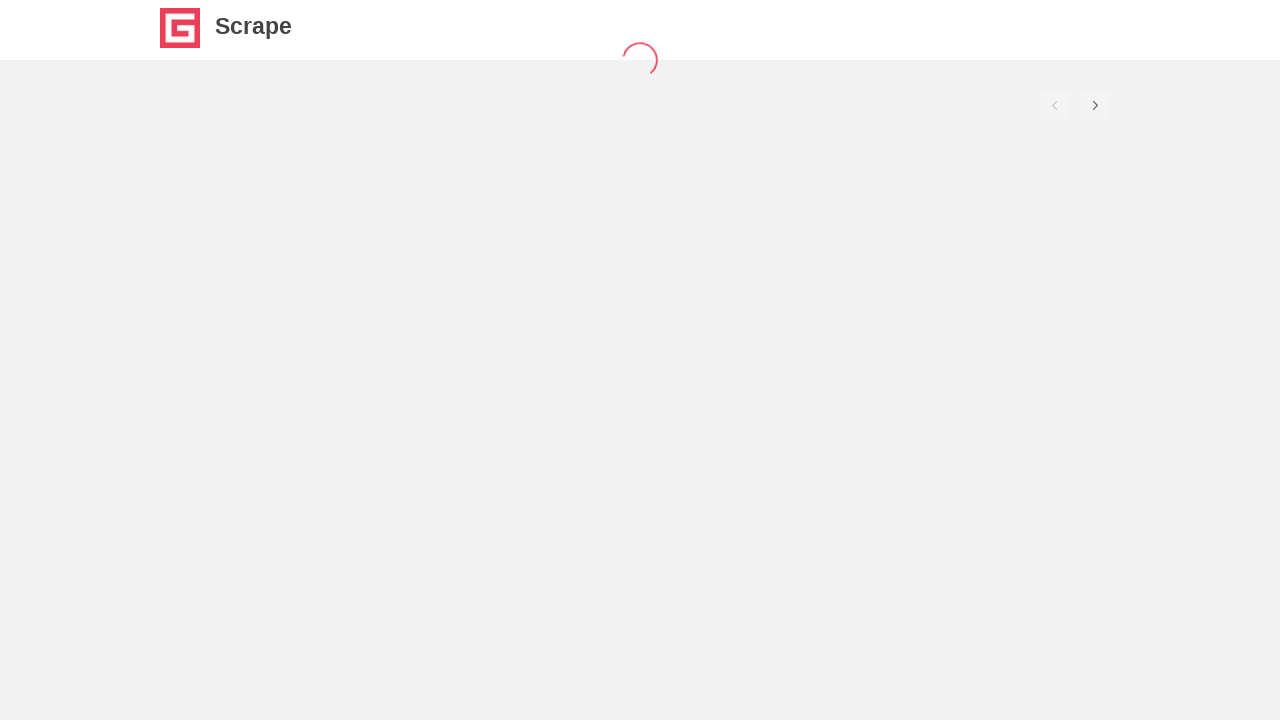

Logo title element loaded
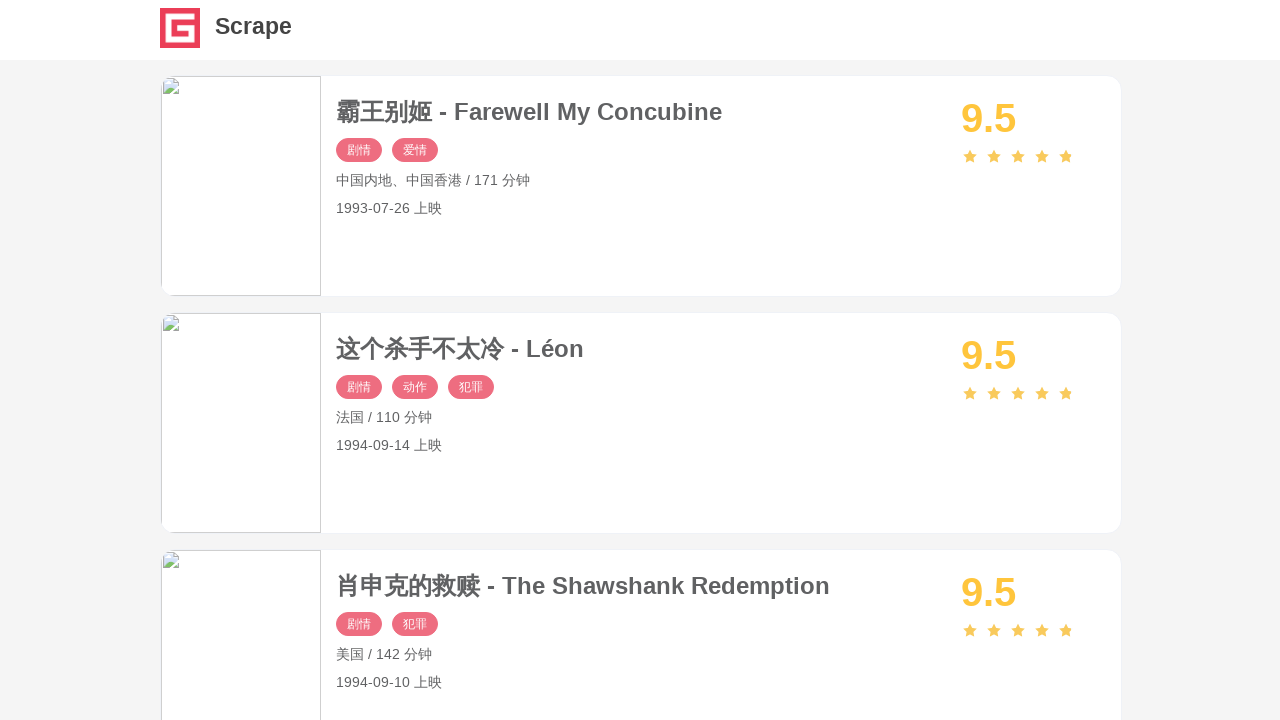

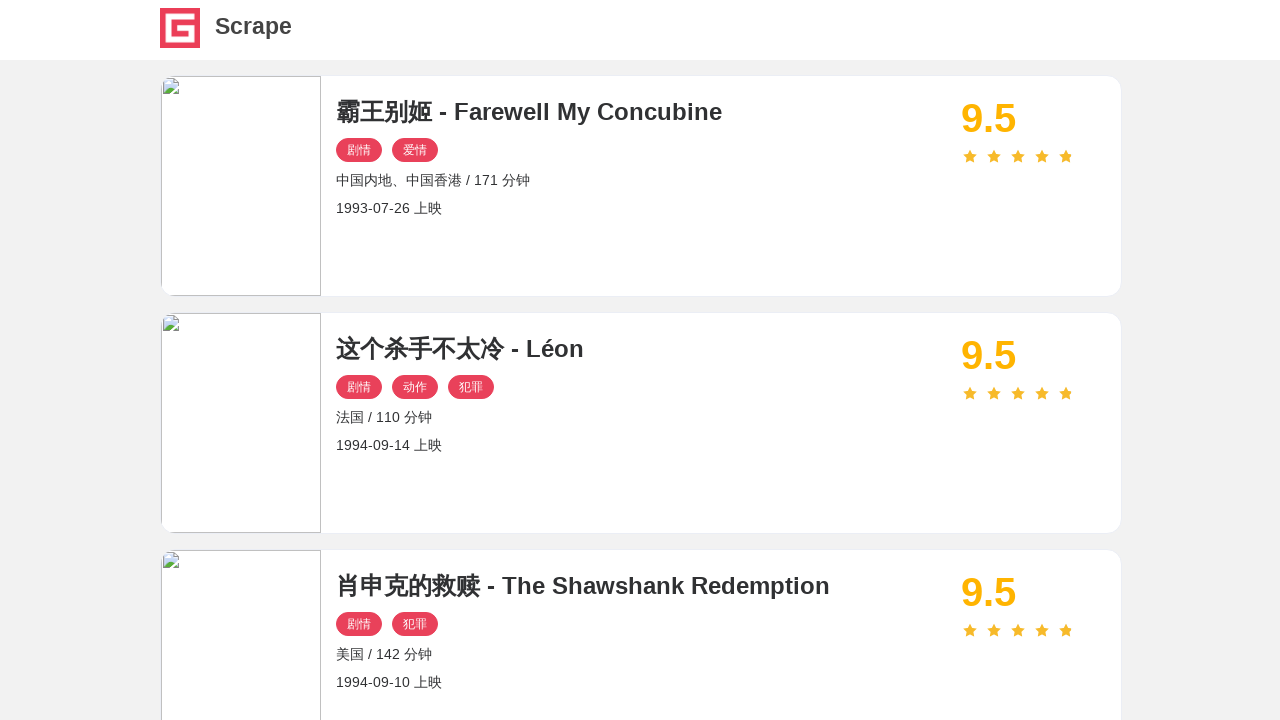